Tests the Python 3 Docs button by hovering over the Documentation menu and clicking the Python 3 link, then verifying navigation to the Python 3 documentation page.

Starting URL: https://www.python.org

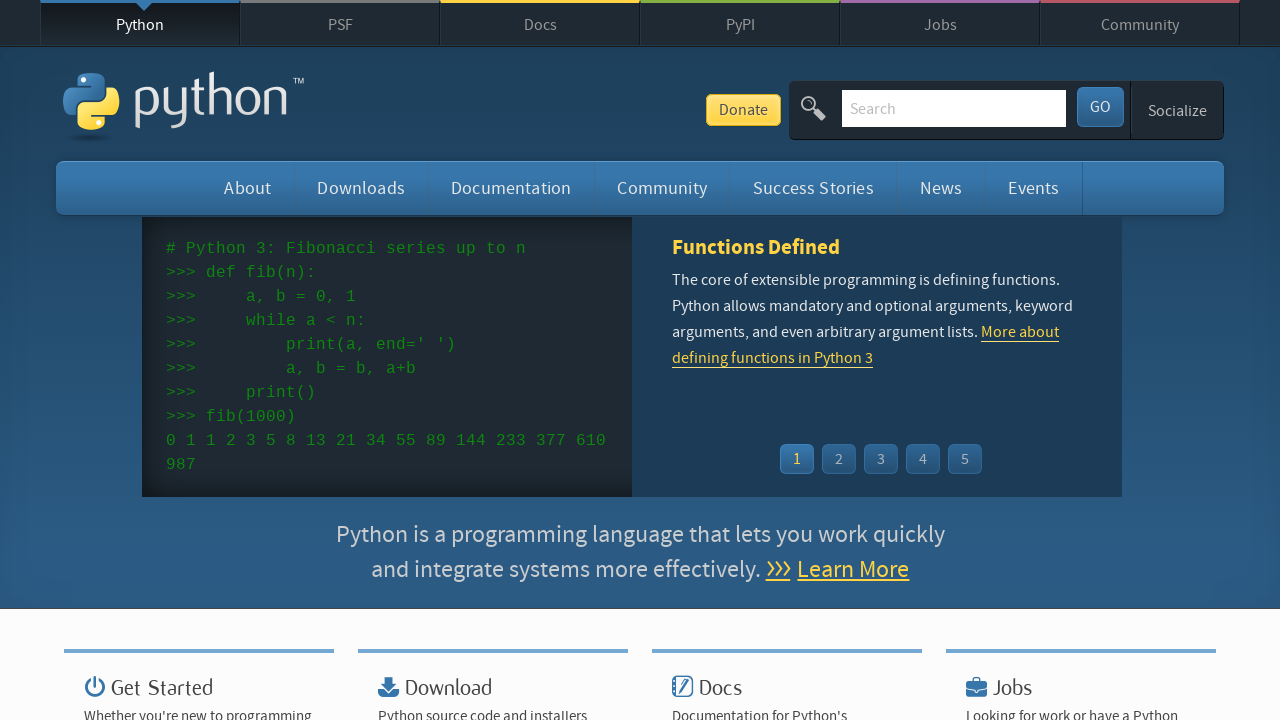

Hovered over Documentation menu at (511, 188) on #documentation
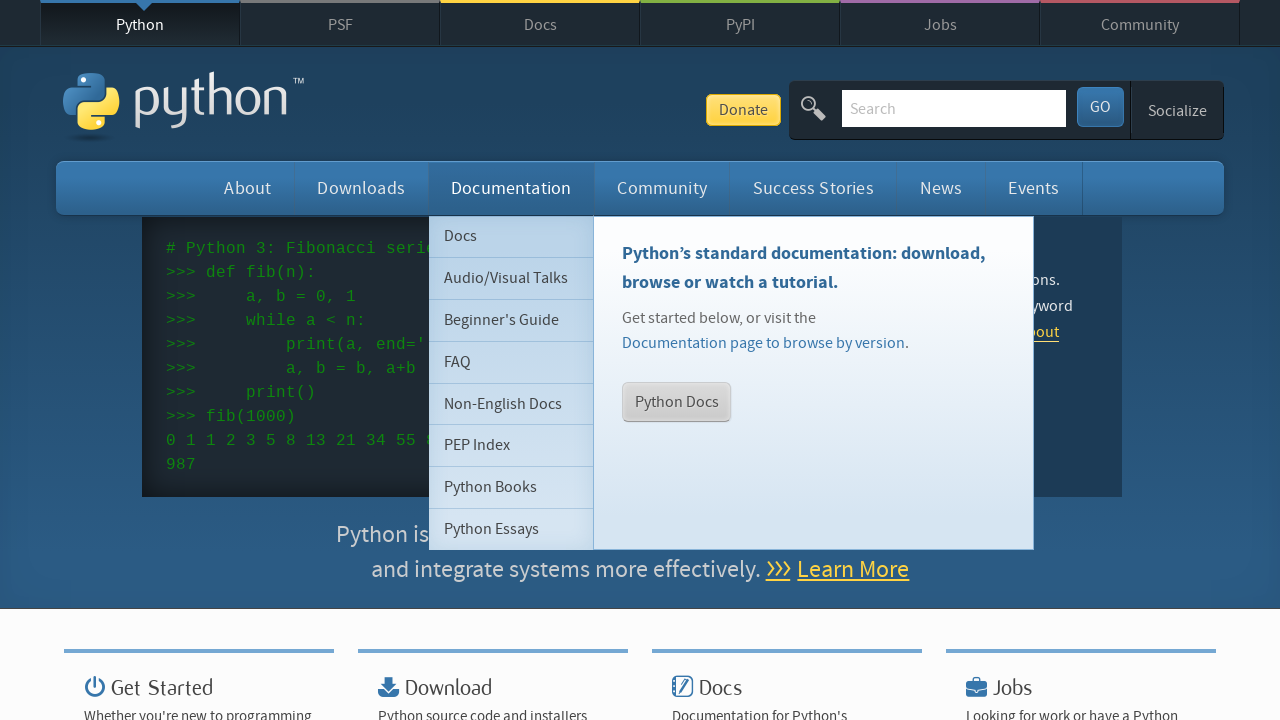

Clicked Python 3 Docs link at (677, 402) on a[href='https://docs.python.org/3/']
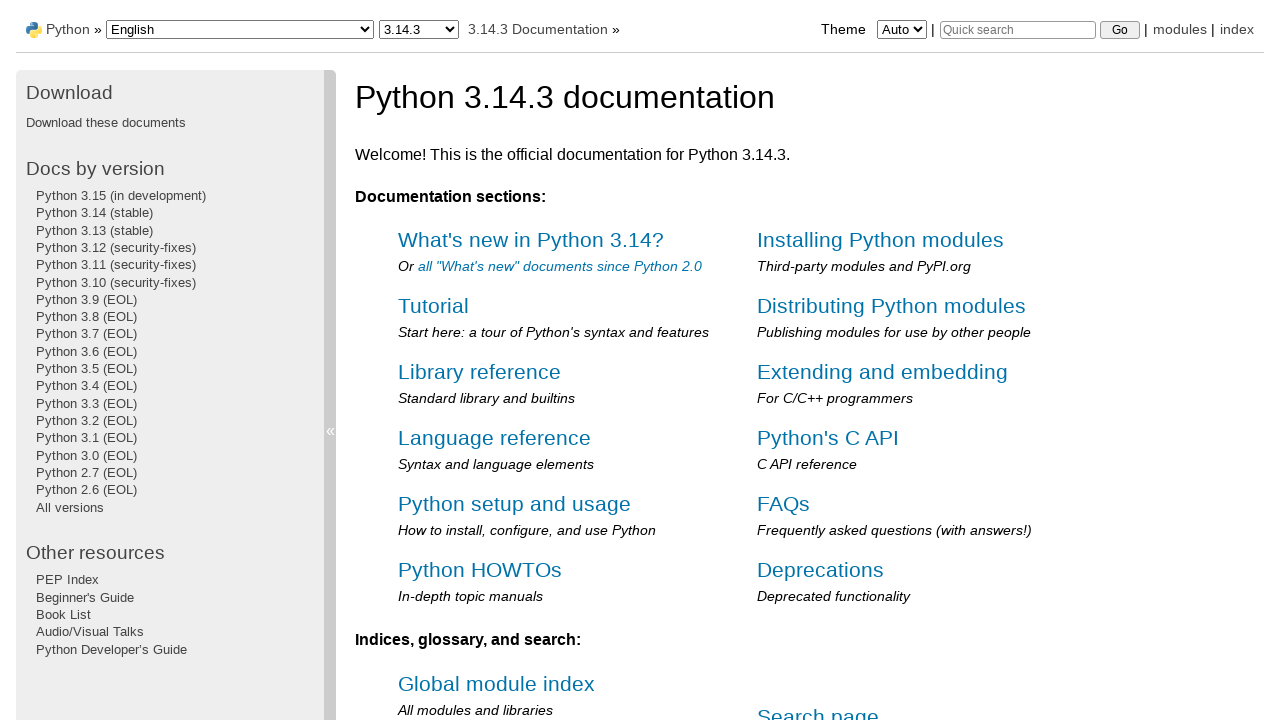

Successfully navigated to Python 3 documentation page
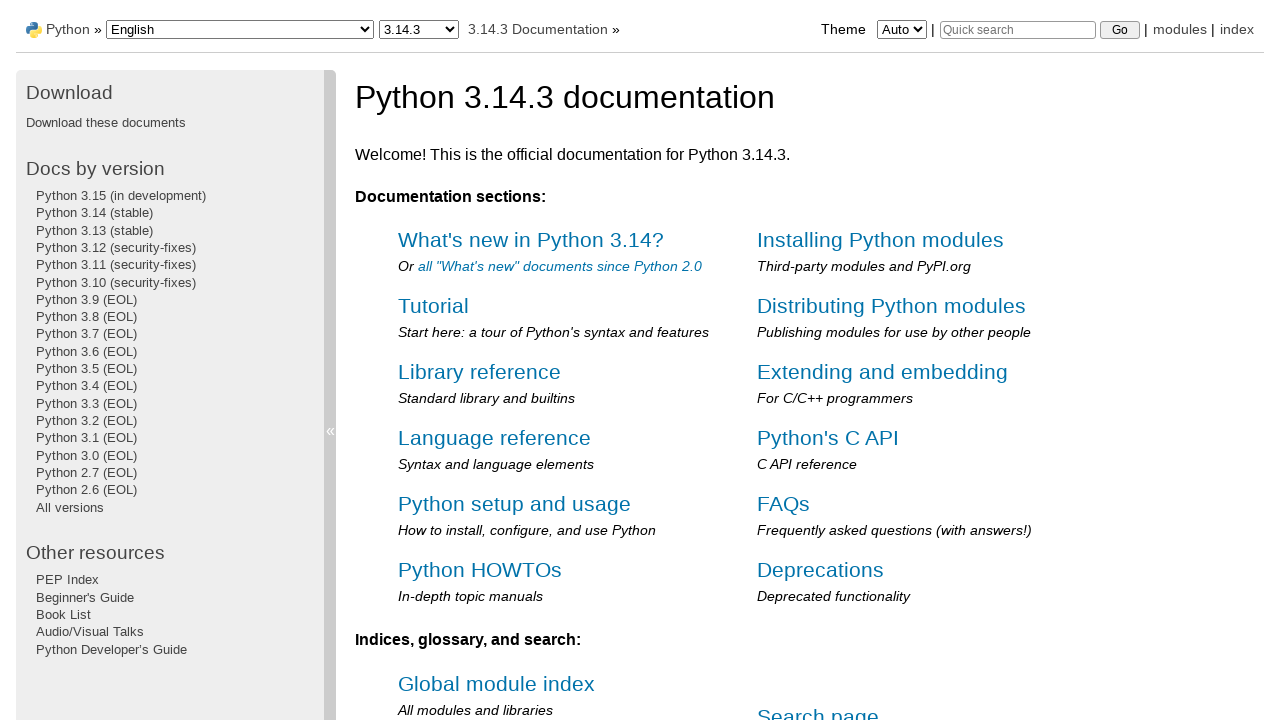

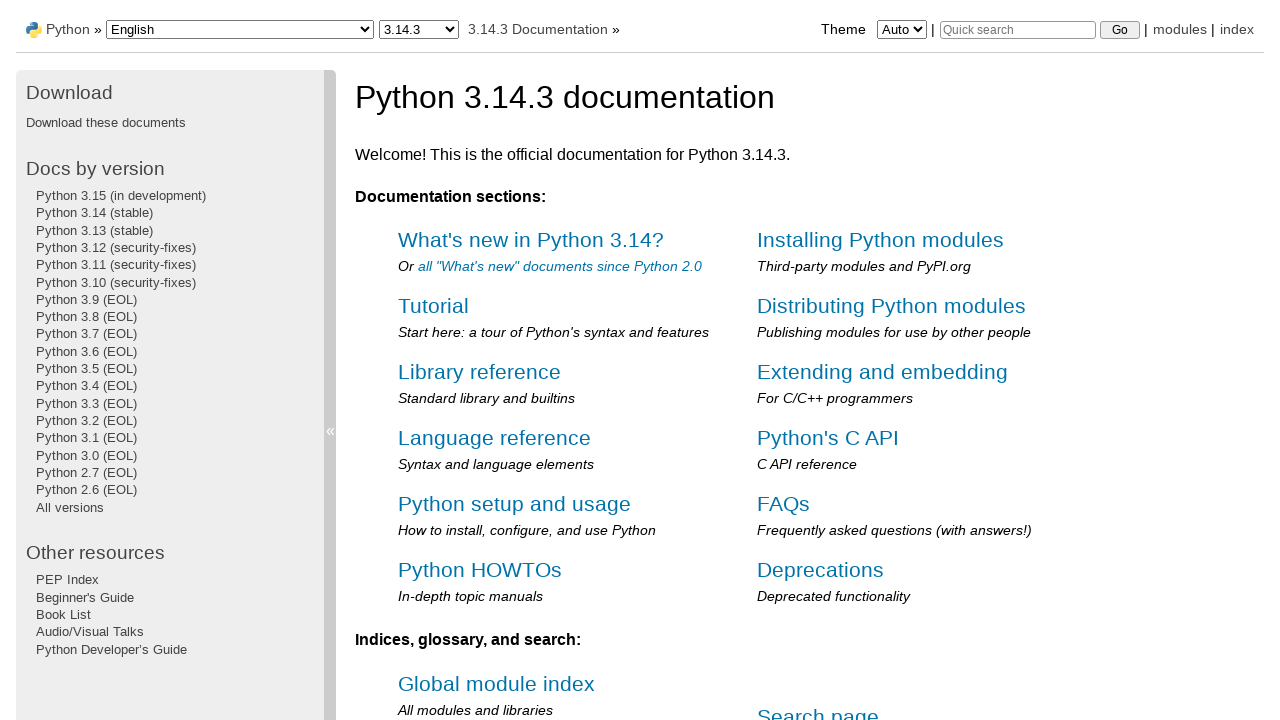